Tests dynamic loading with more than sufficient wait time (9 seconds), expecting to find "Hello World!" text after clicking start button

Starting URL: https://automationfc.github.io/dynamic-loading/

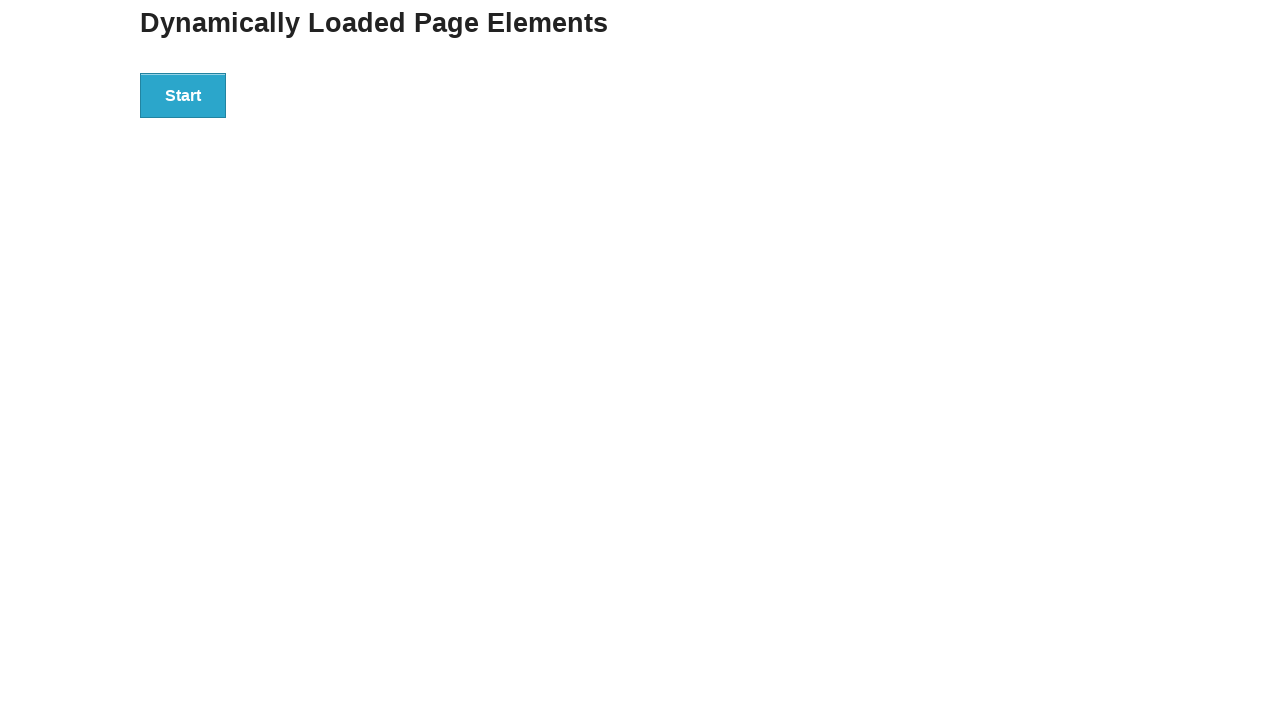

Clicked start button to trigger dynamic loading at (183, 95) on div#start>button
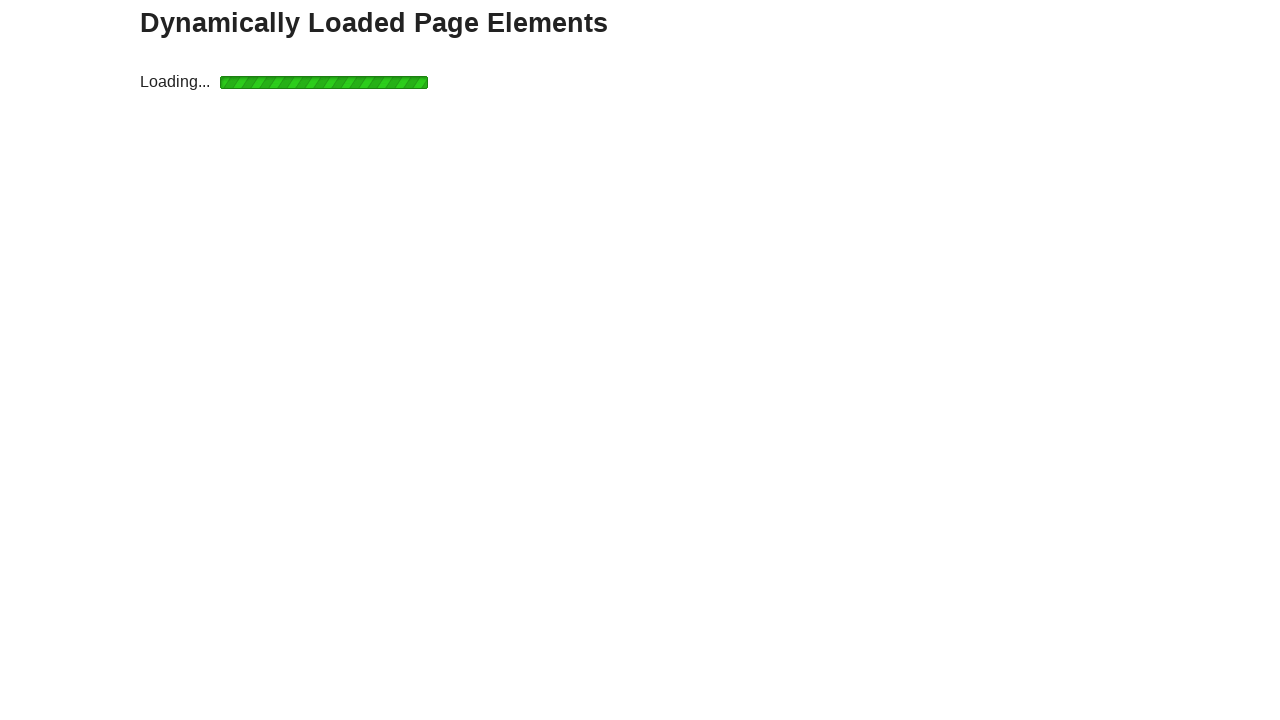

Waited 9 seconds for dynamic content to load
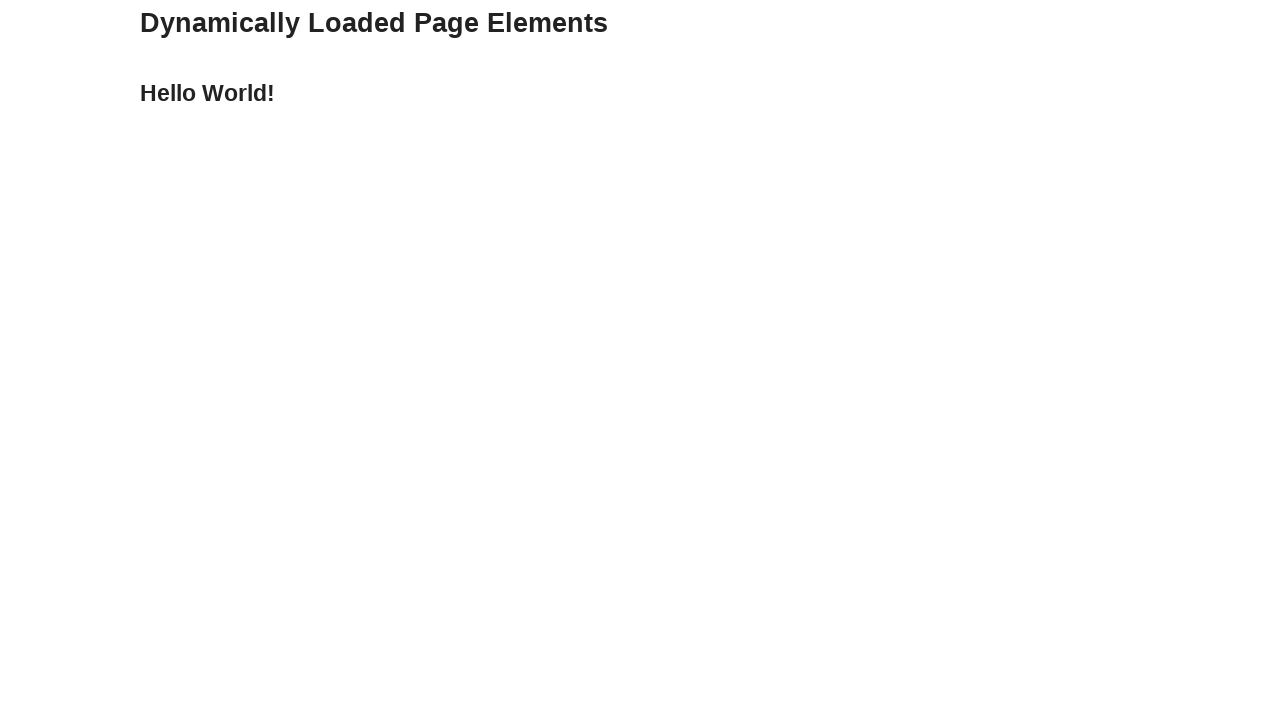

Retrieved dynamically loaded text content
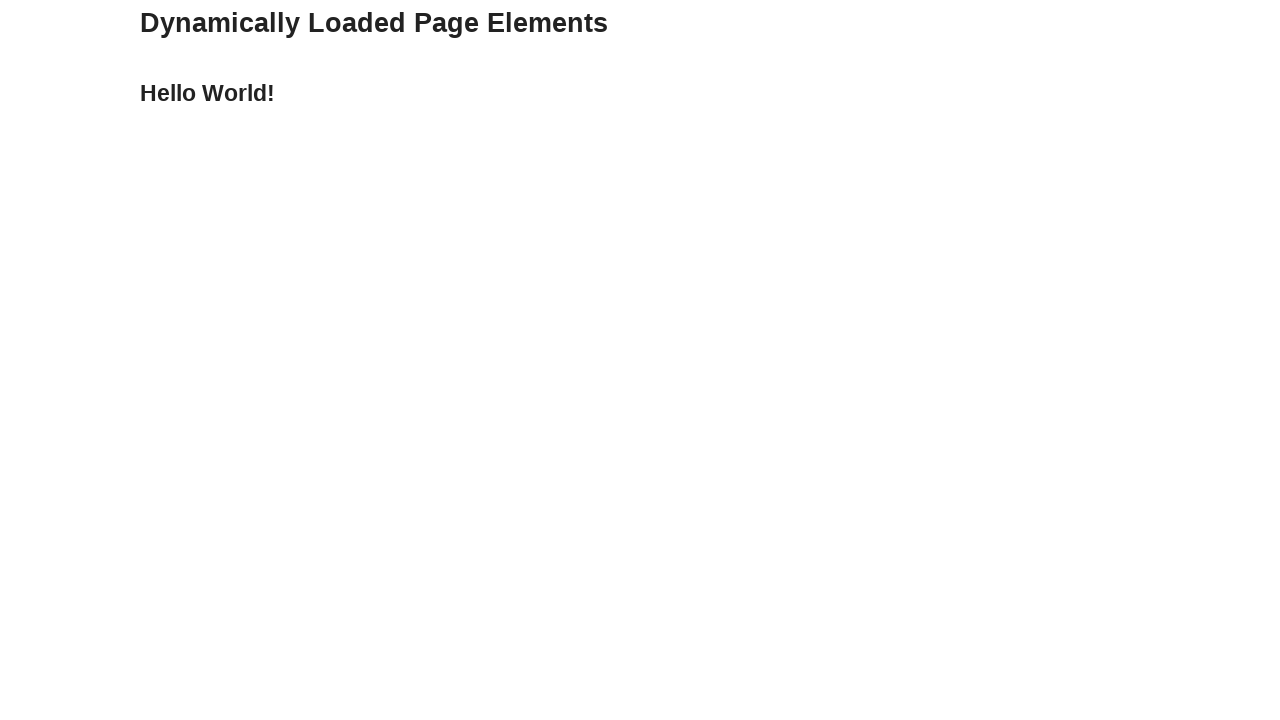

Verified 'Hello World!' text appeared after dynamic loading
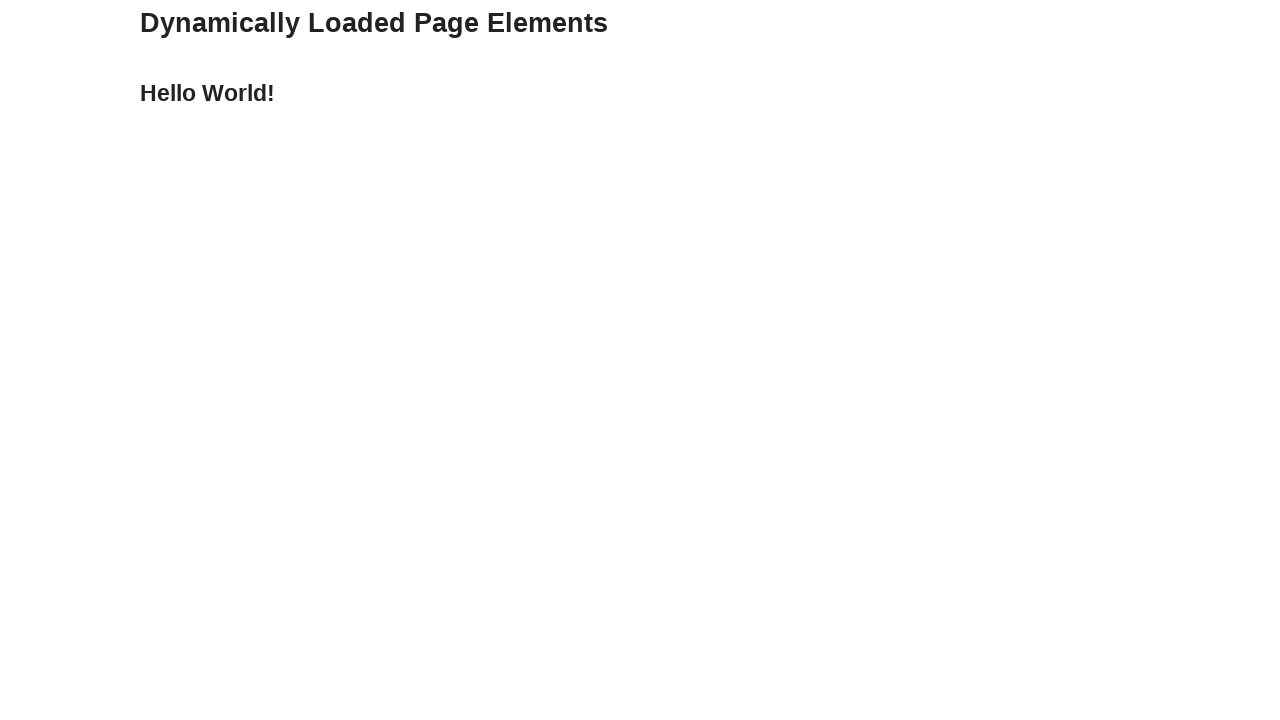

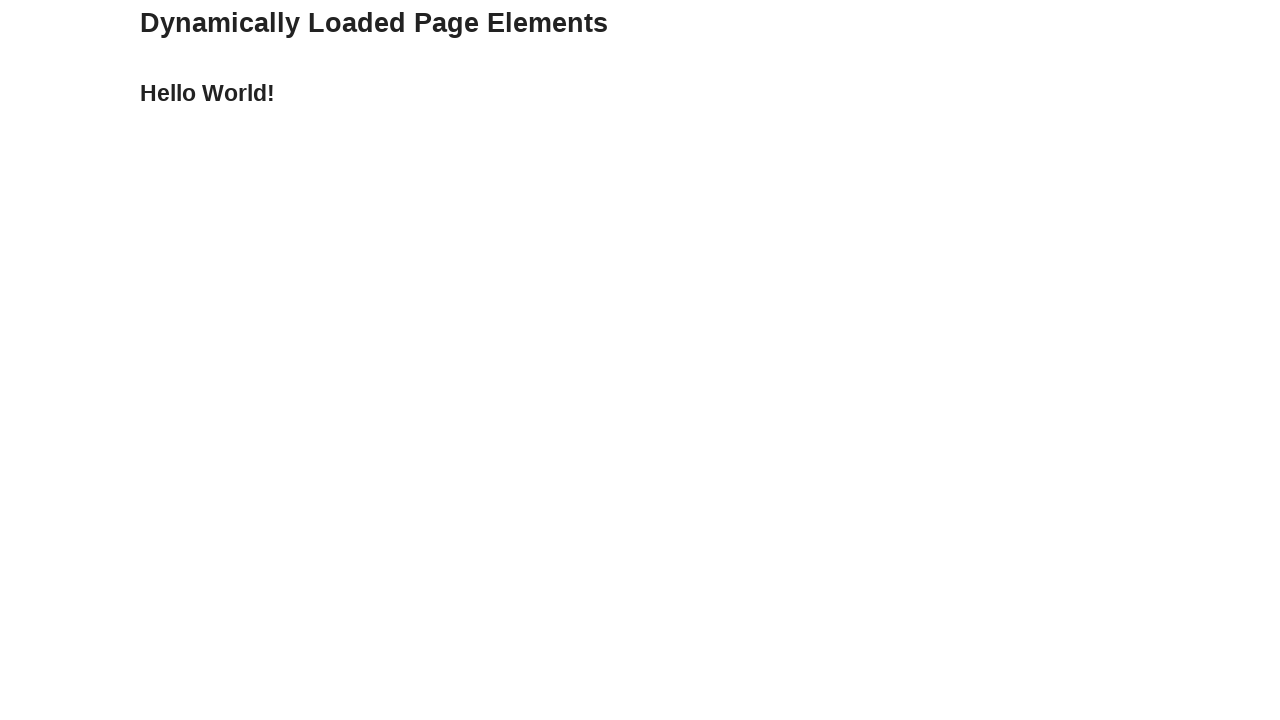